Tests clicking a confirm button that triggers a confirmation dialog and accepting it

Starting URL: https://demoqa.com/alerts

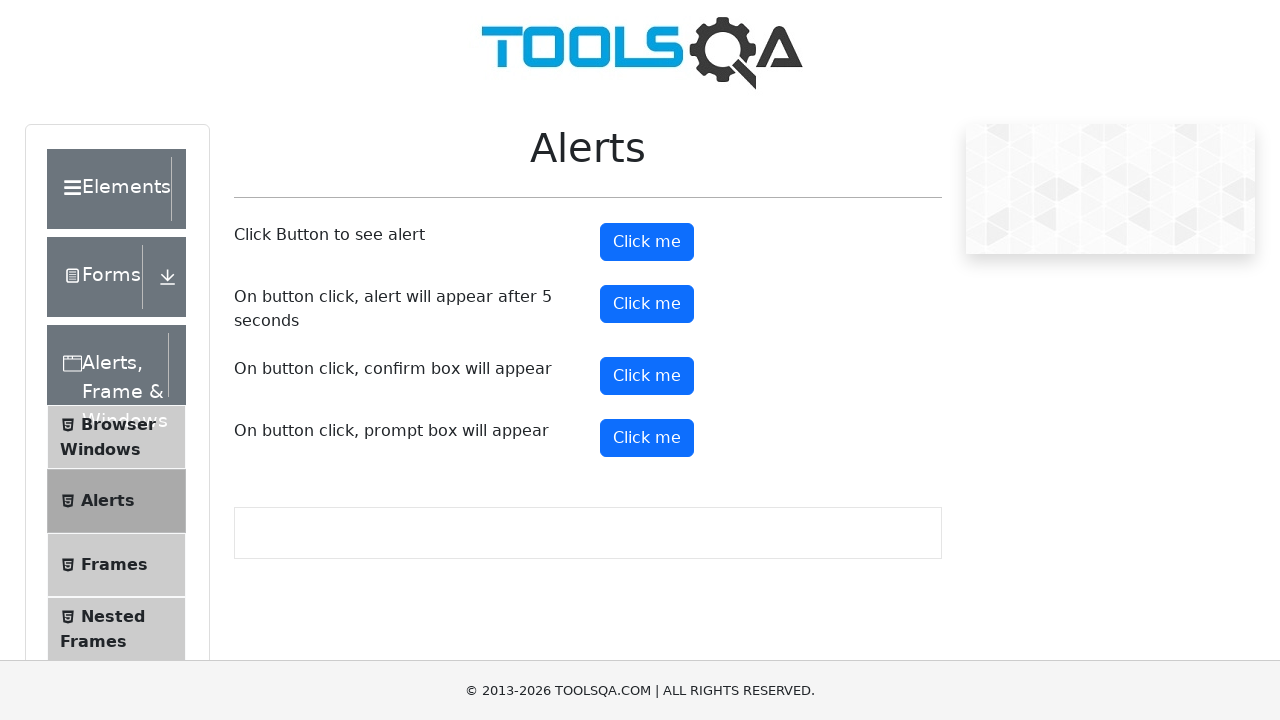

Set up dialog handler to accept confirmation dialogs
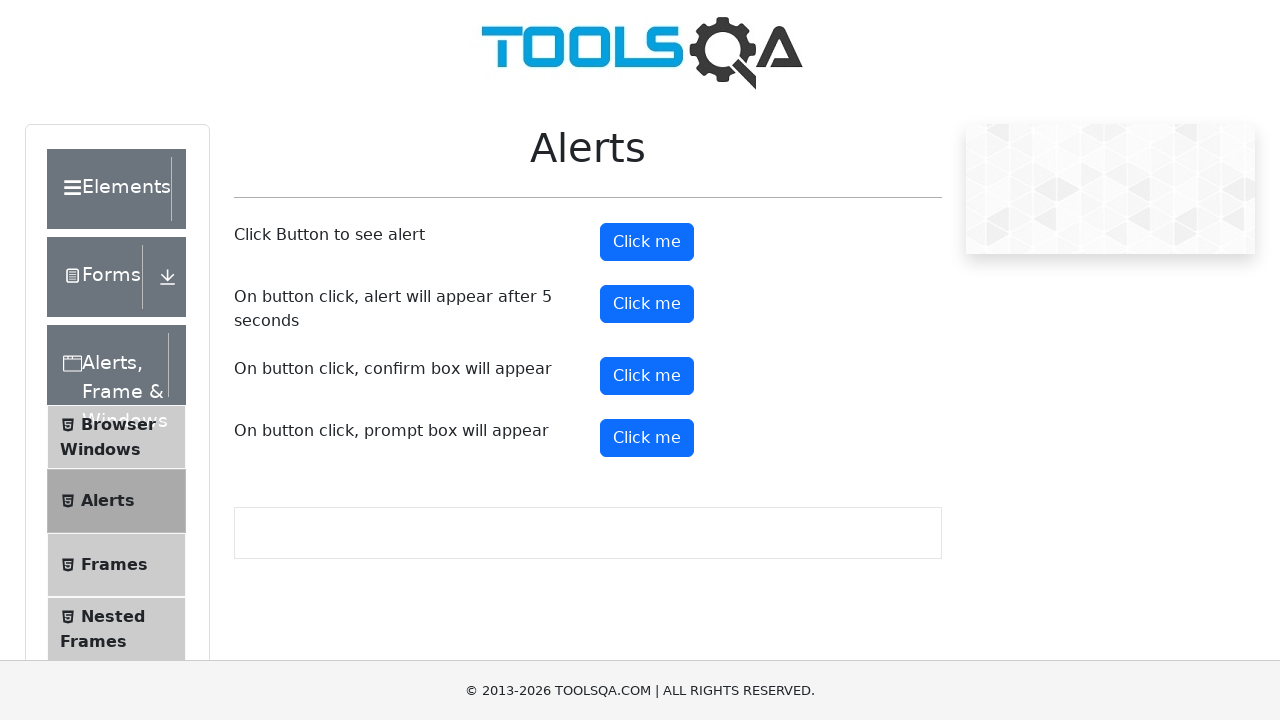

Clicked the confirm button to trigger confirmation dialog at (647, 376) on button#confirmButton
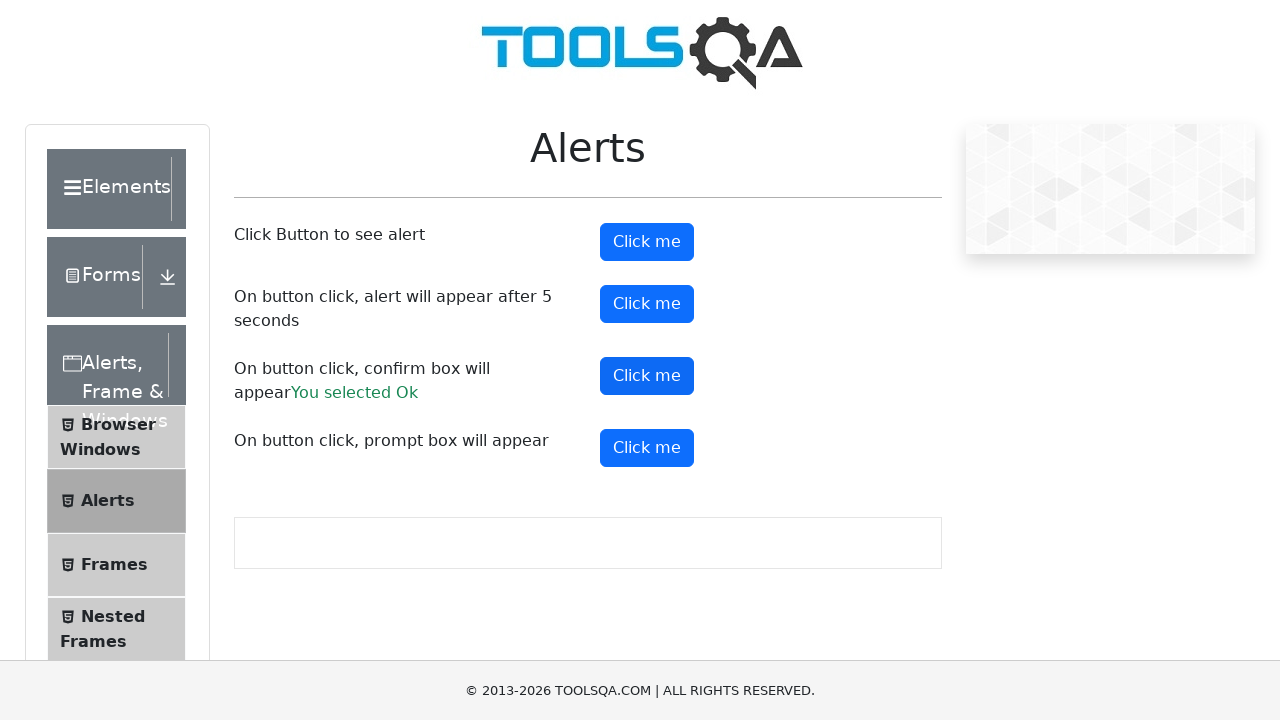

Confirmation dialog was accepted and result text appeared
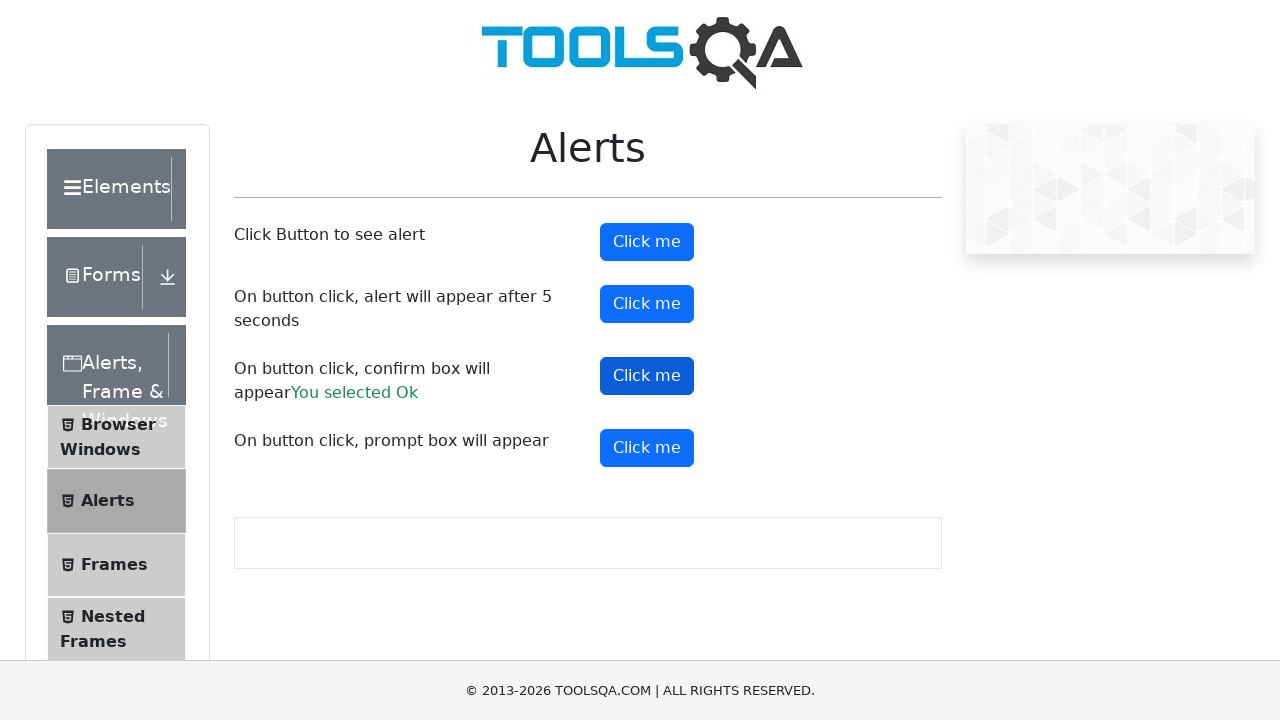

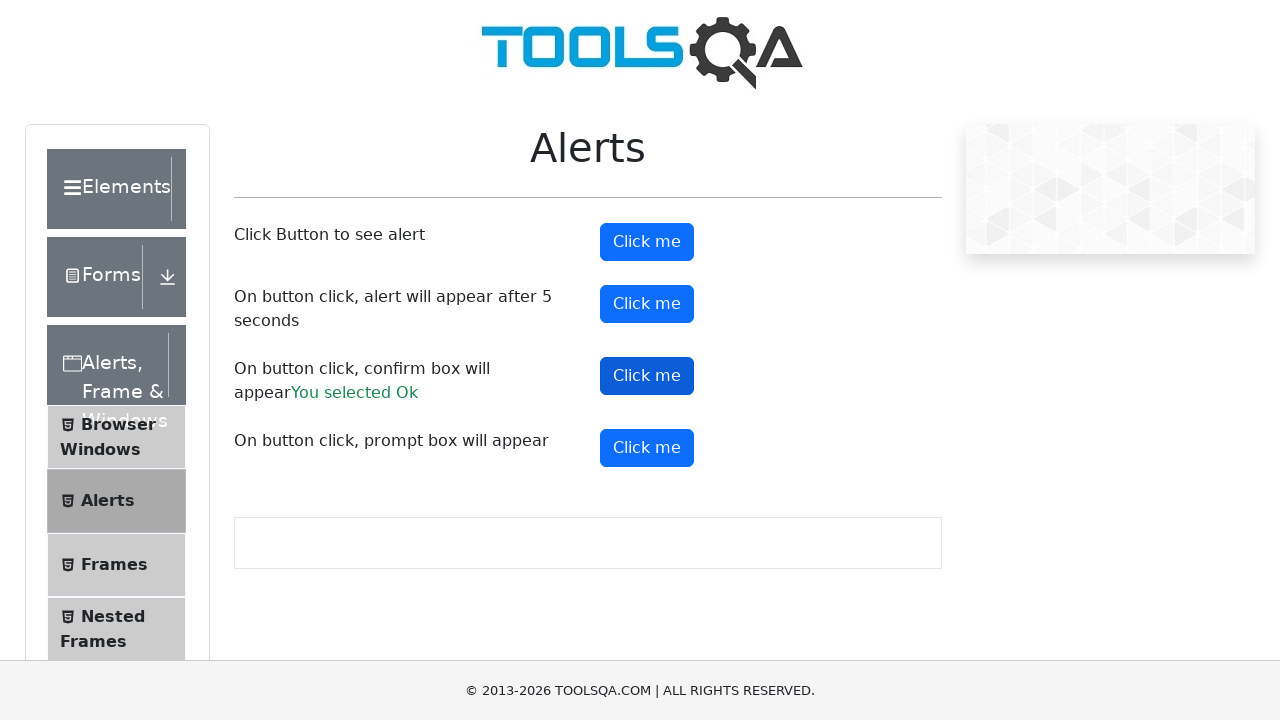